Clicks on the Checkout button from the header and verifies the checkout page loads

Starting URL: https://webshop-agil-testautomatiserare.netlify.app/

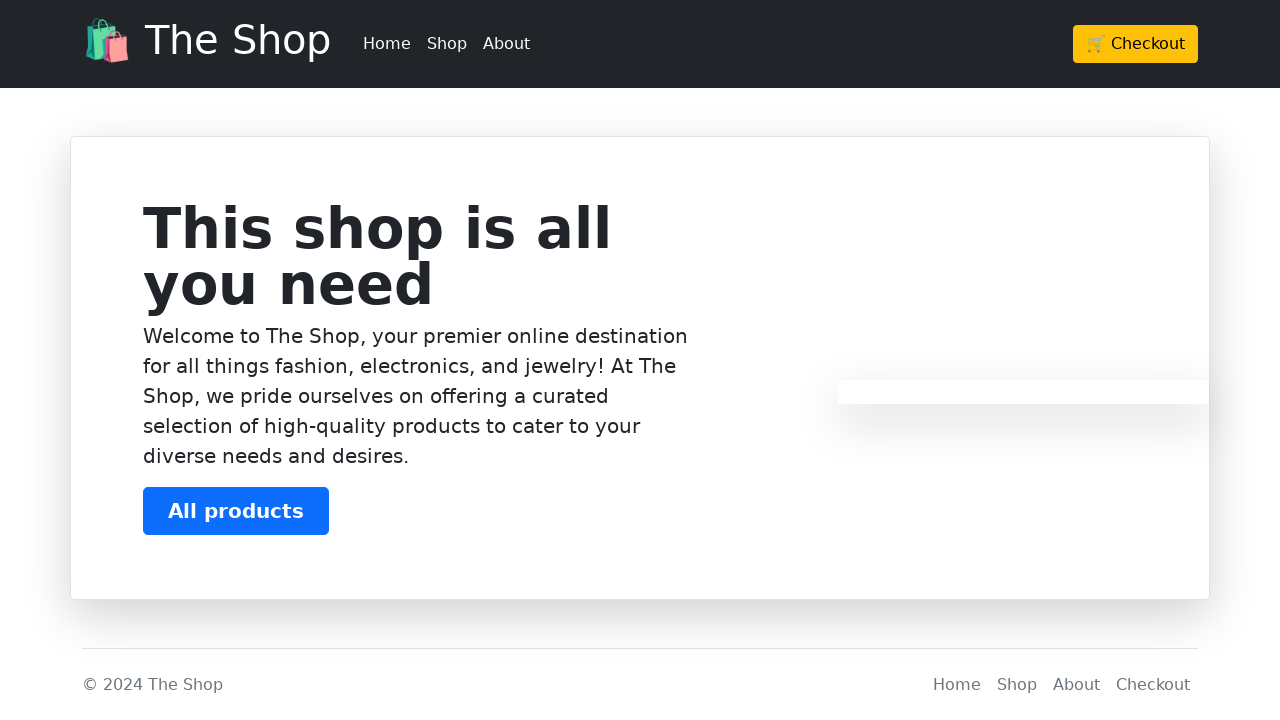

Clicked Checkout button in header at (1136, 44) on xpath=/html/body/header/div/div/div/a
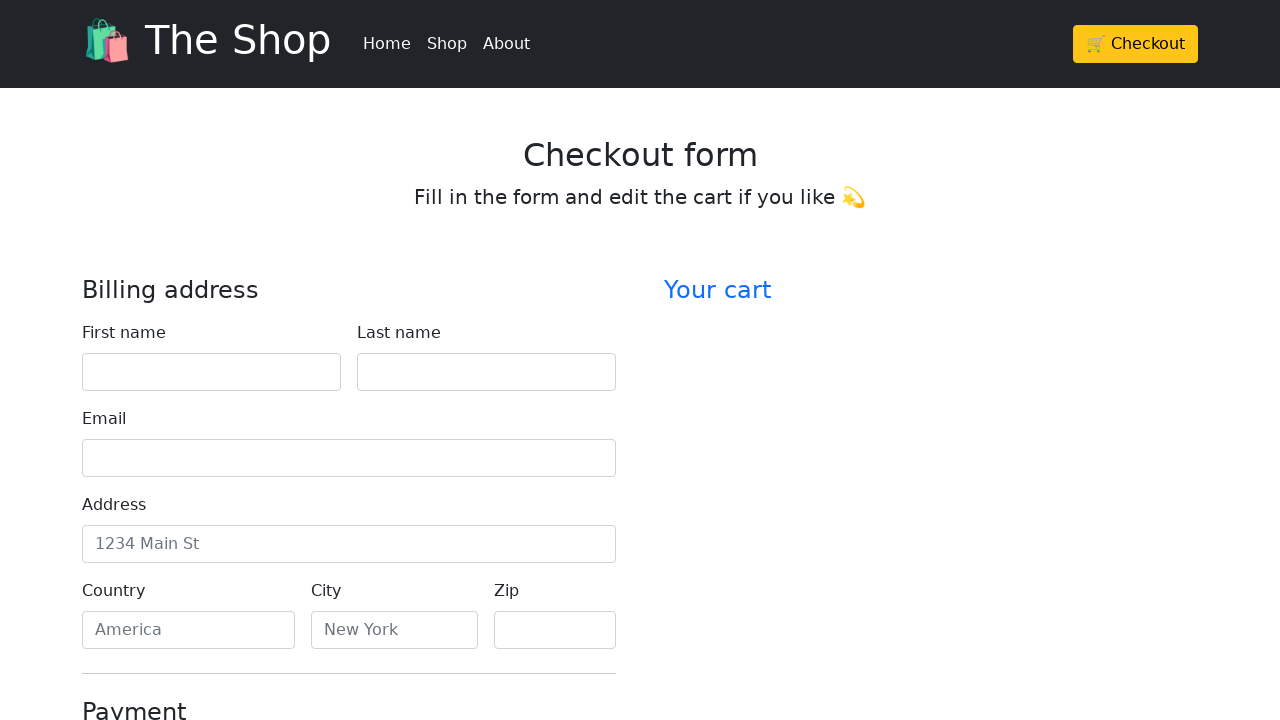

Checkout page loaded and heading is visible
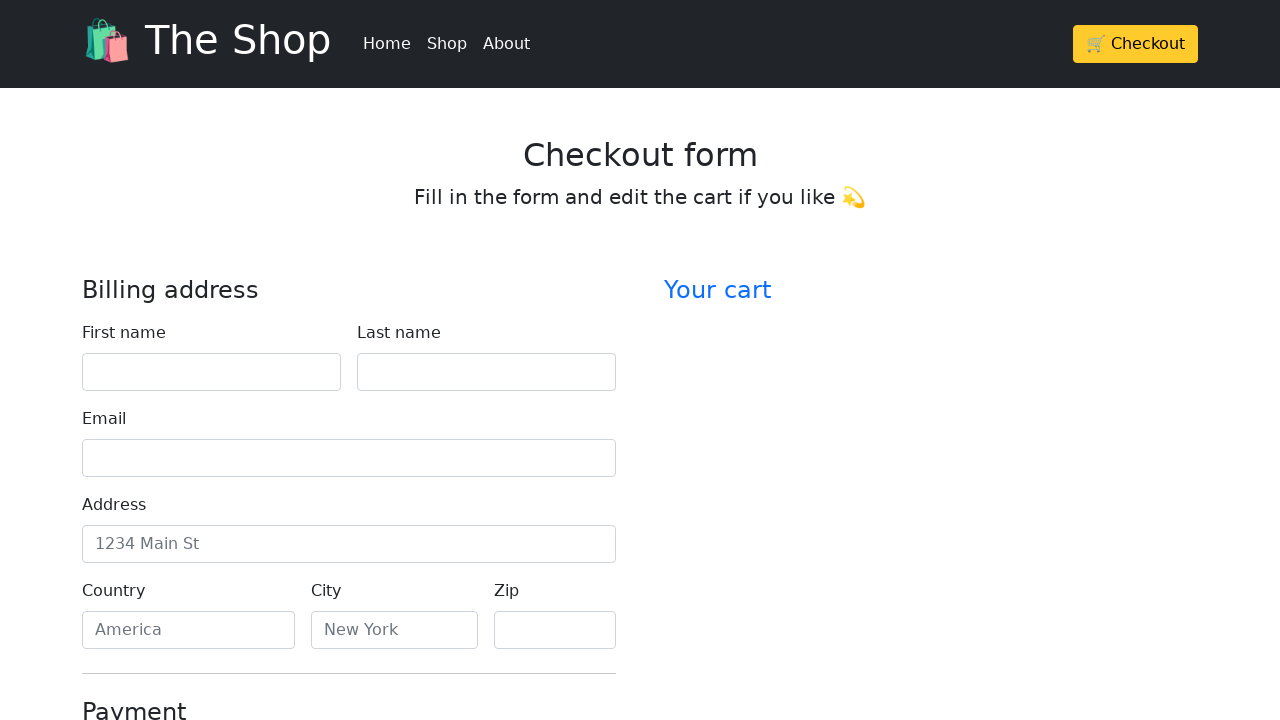

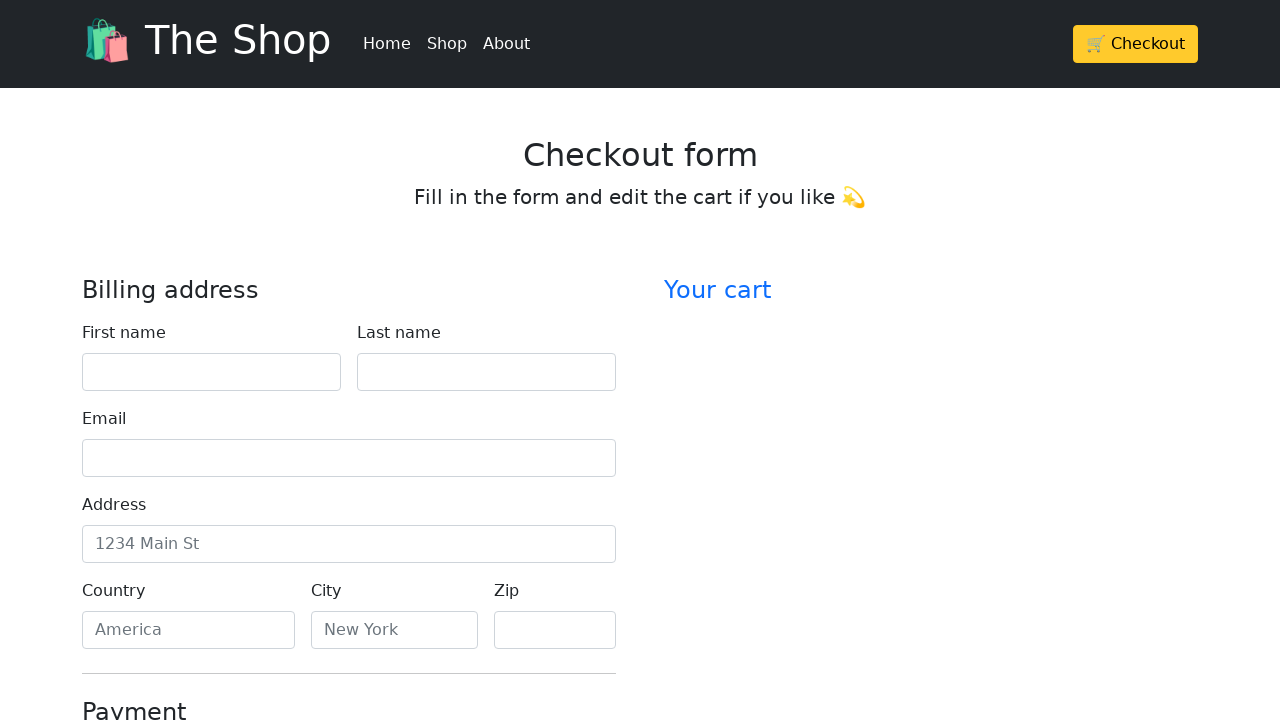